Waits for price to reach $100, clicks book button, solves a math problem and submits the answer

Starting URL: http://suninjuly.github.io/explicit_wait2.html

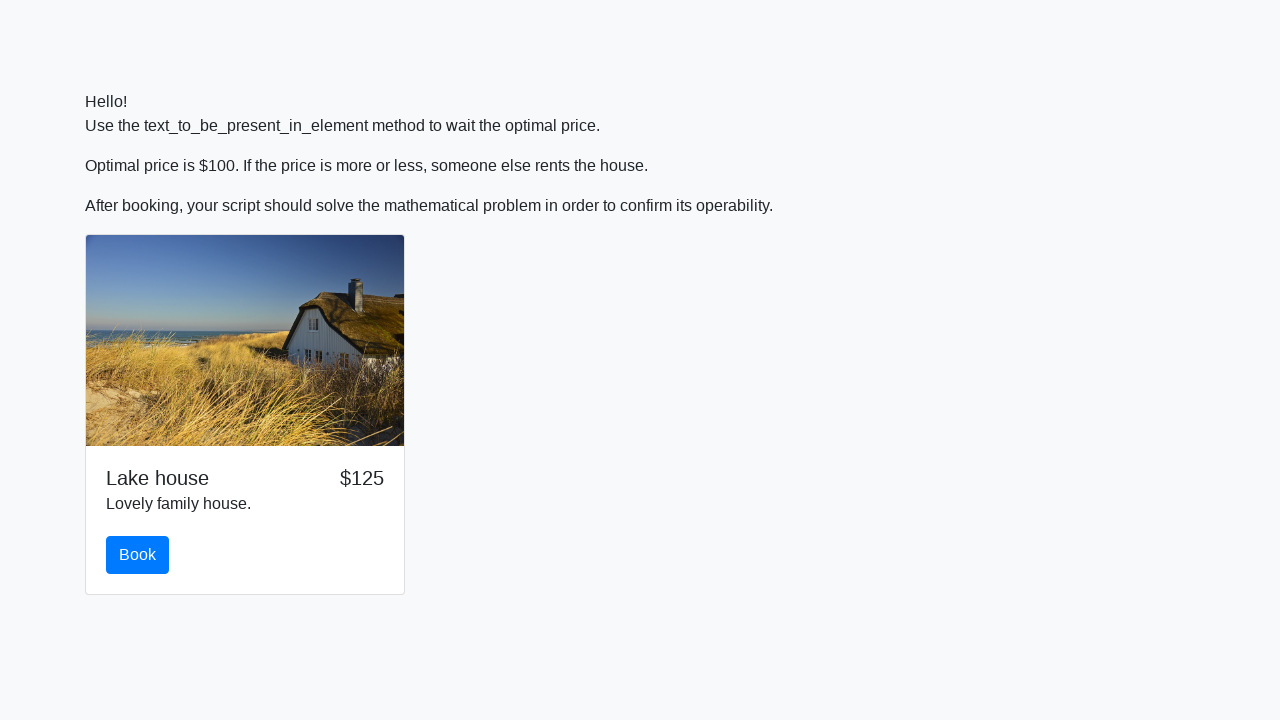

Waited for price to reach $100
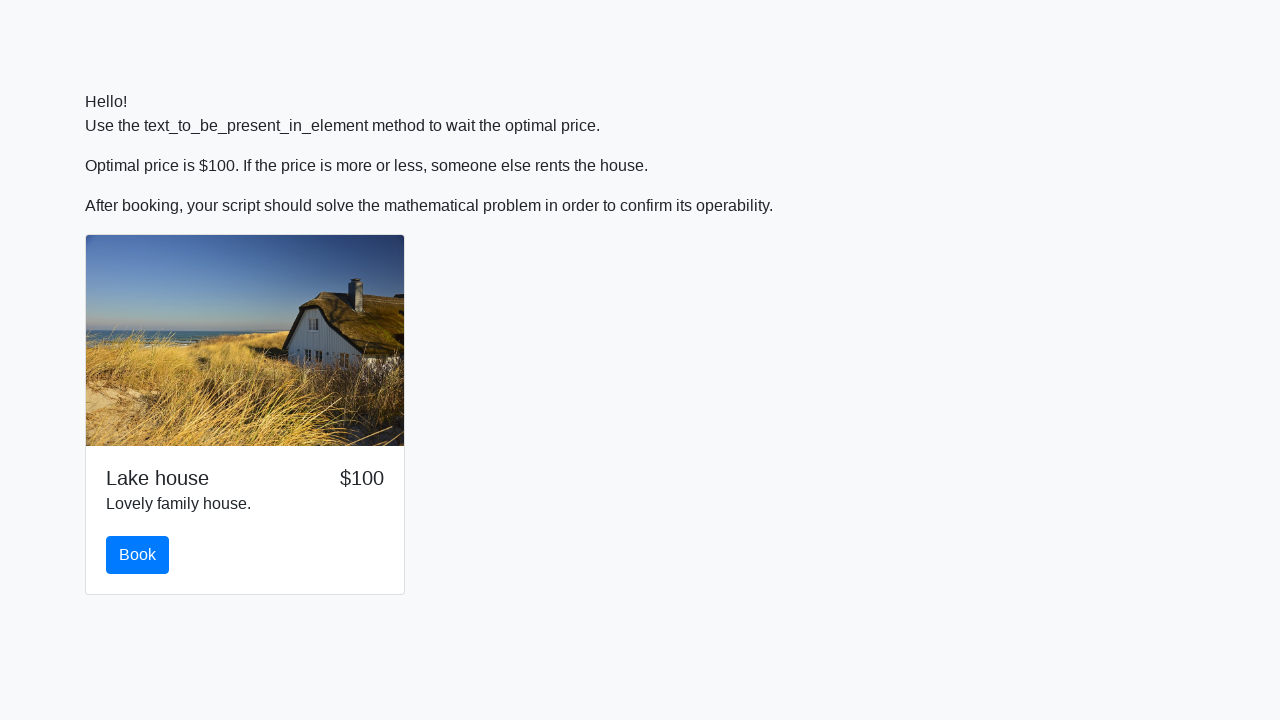

Clicked the book button at (138, 555) on #book
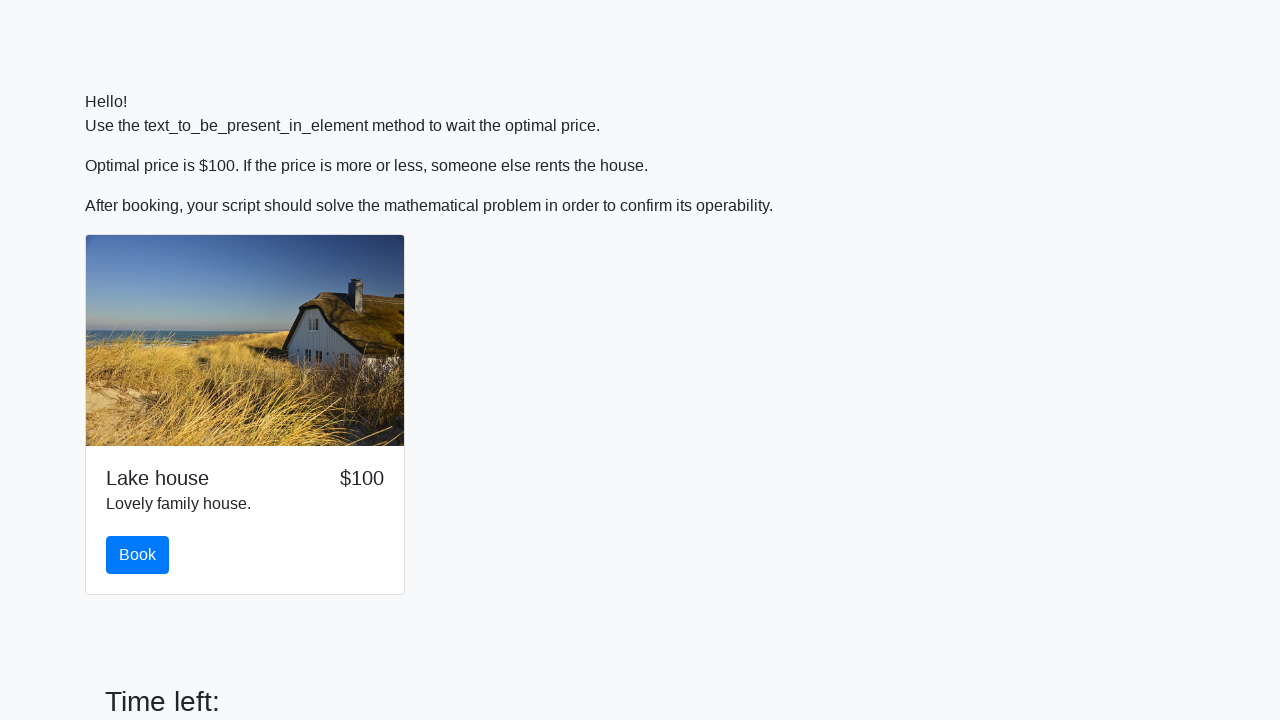

Retrieved number value from input field: 293
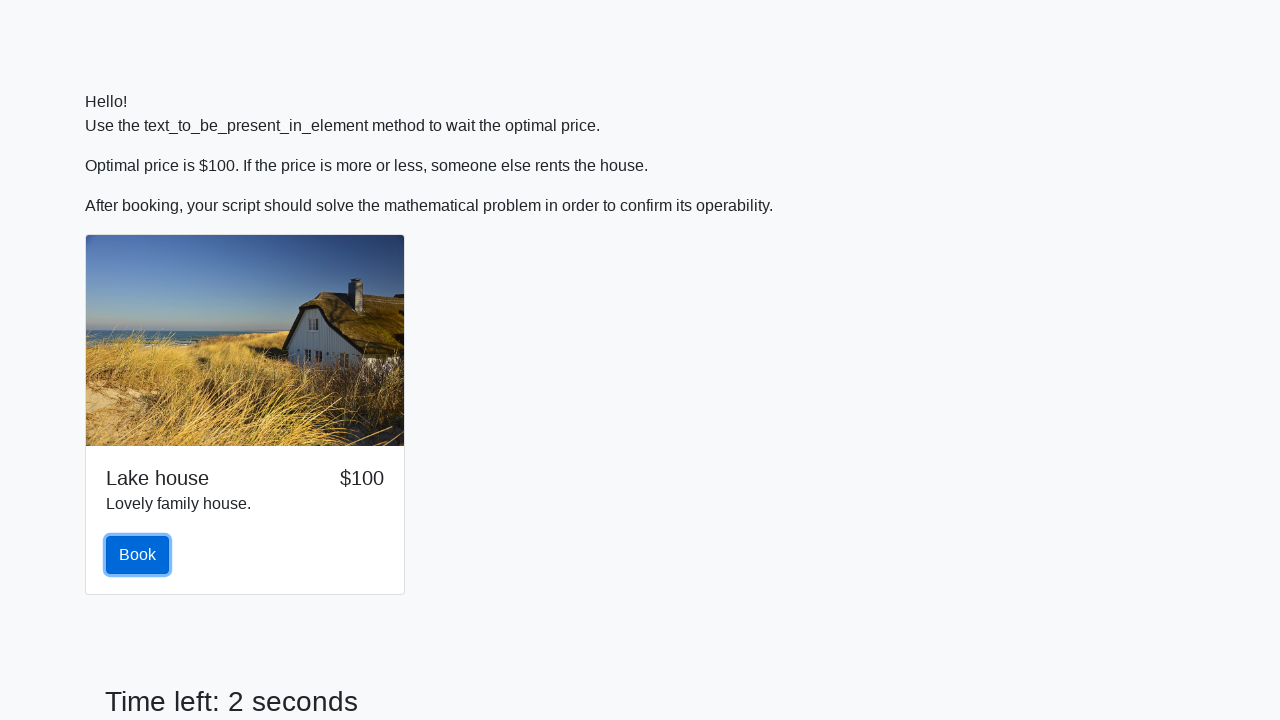

Calculated and filled answer field with: 2.1827212422569837 on #answer
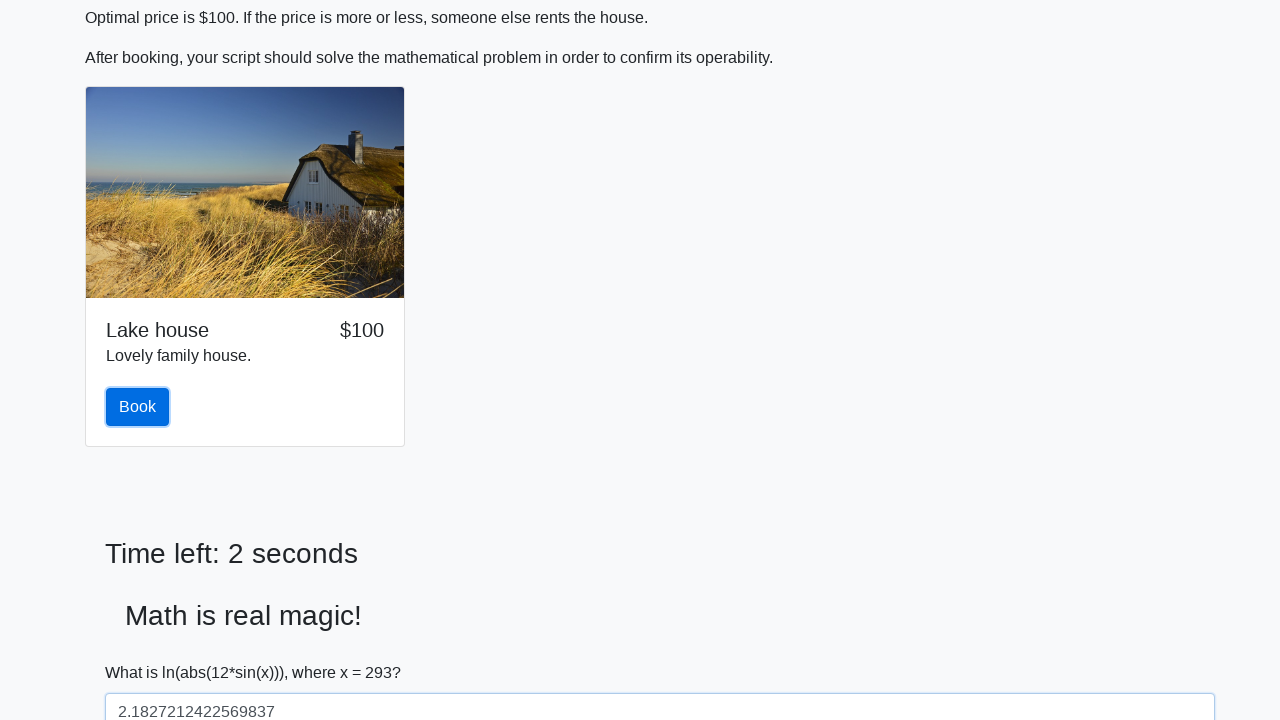

Clicked solve button to submit the answer at (143, 651) on #solve
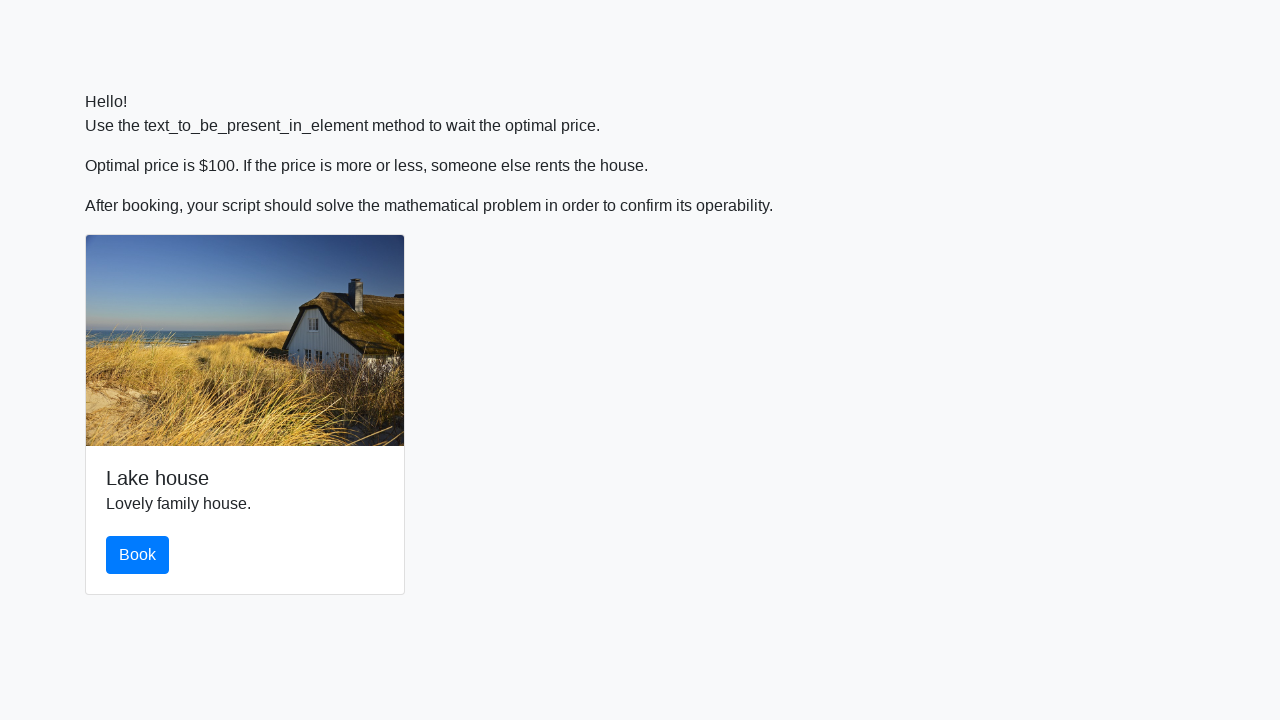

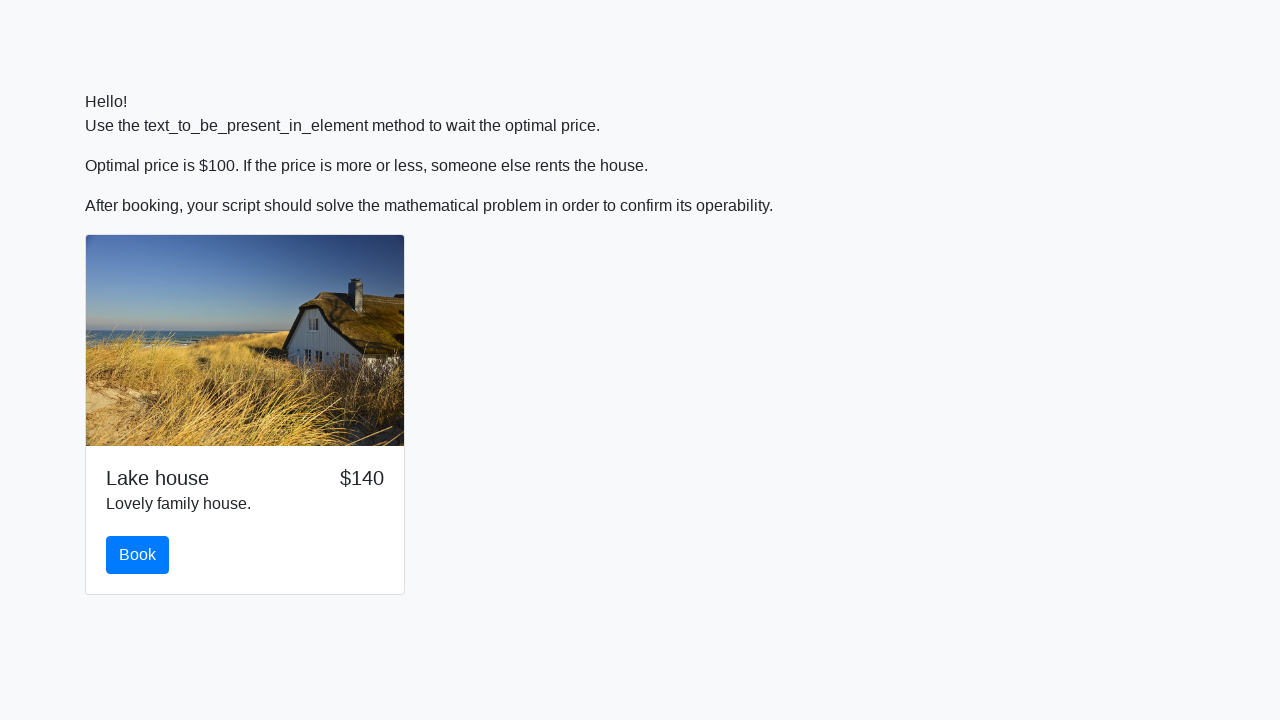